Tests select menu functionality on DemoQA by interacting with two different dropdown components - selecting "A root option" from the first dropdown and "Dr." from the second dropdown.

Starting URL: https://demoqa.com/select-menu

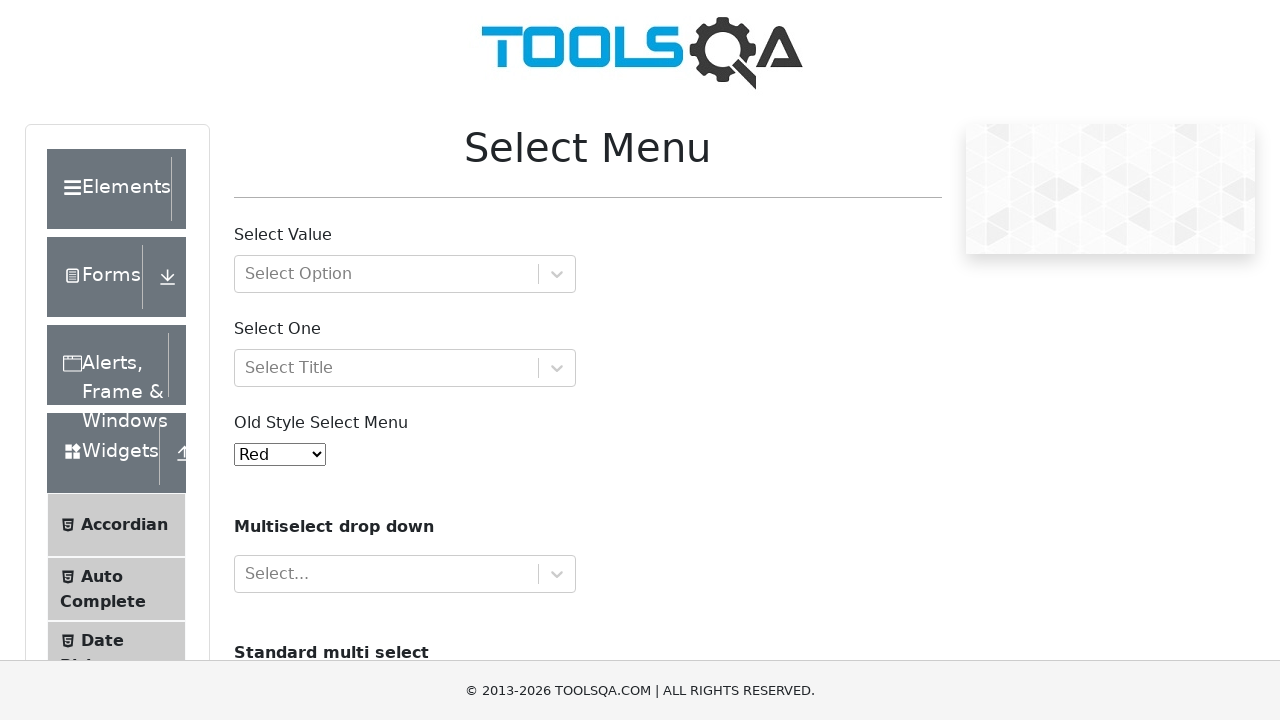

Clicked on 'Select Value' dropdown (#withOptGroup) at (405, 274) on #withOptGroup
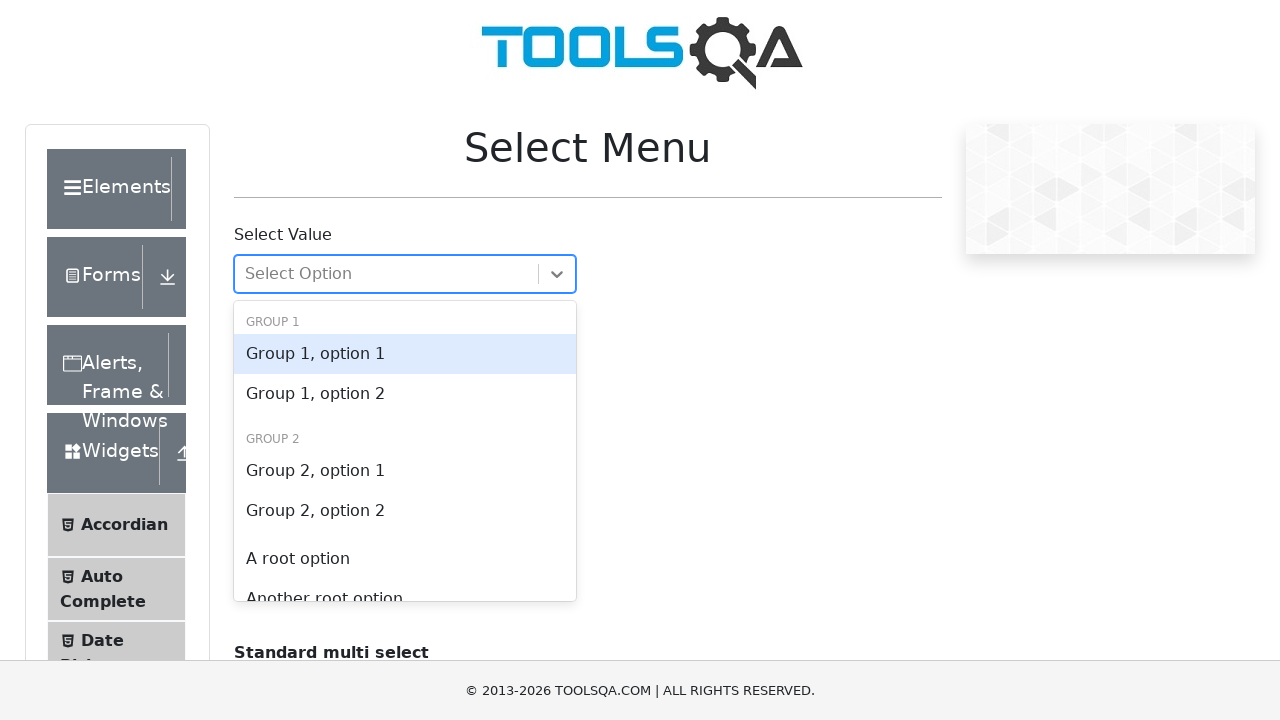

Typed 'A root option' to filter dropdown options
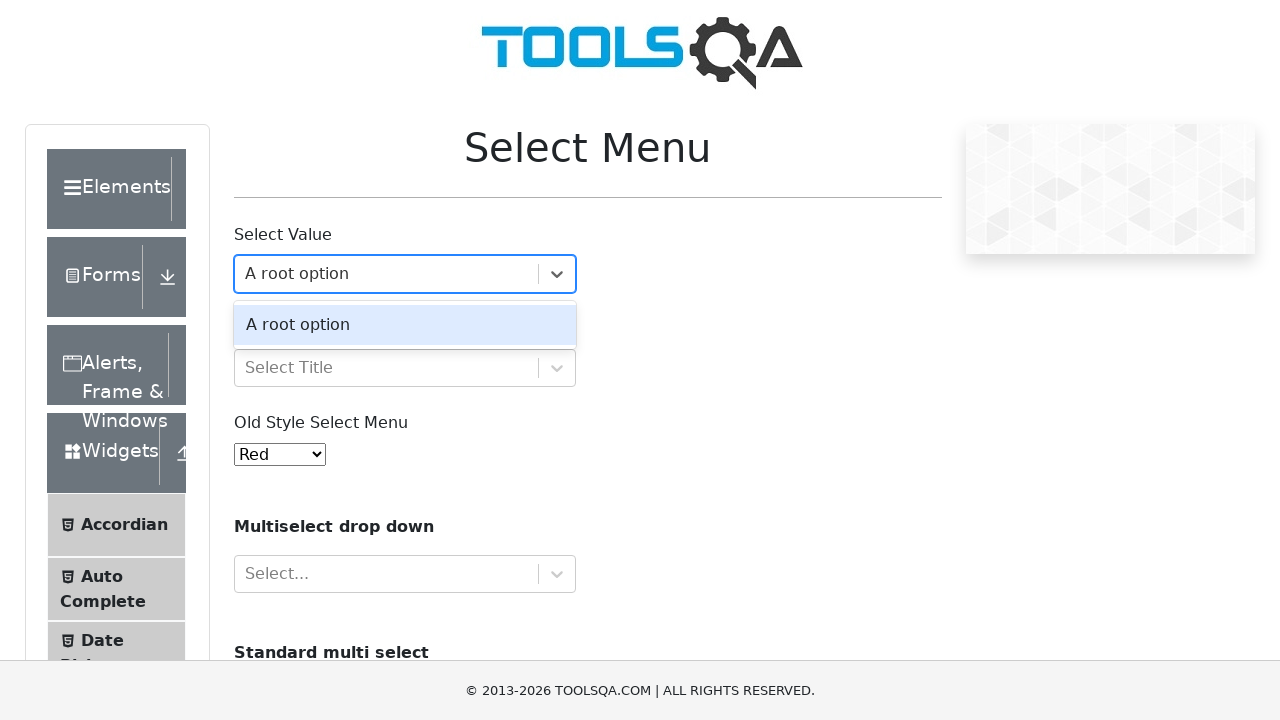

Pressed Enter to select 'A root option'
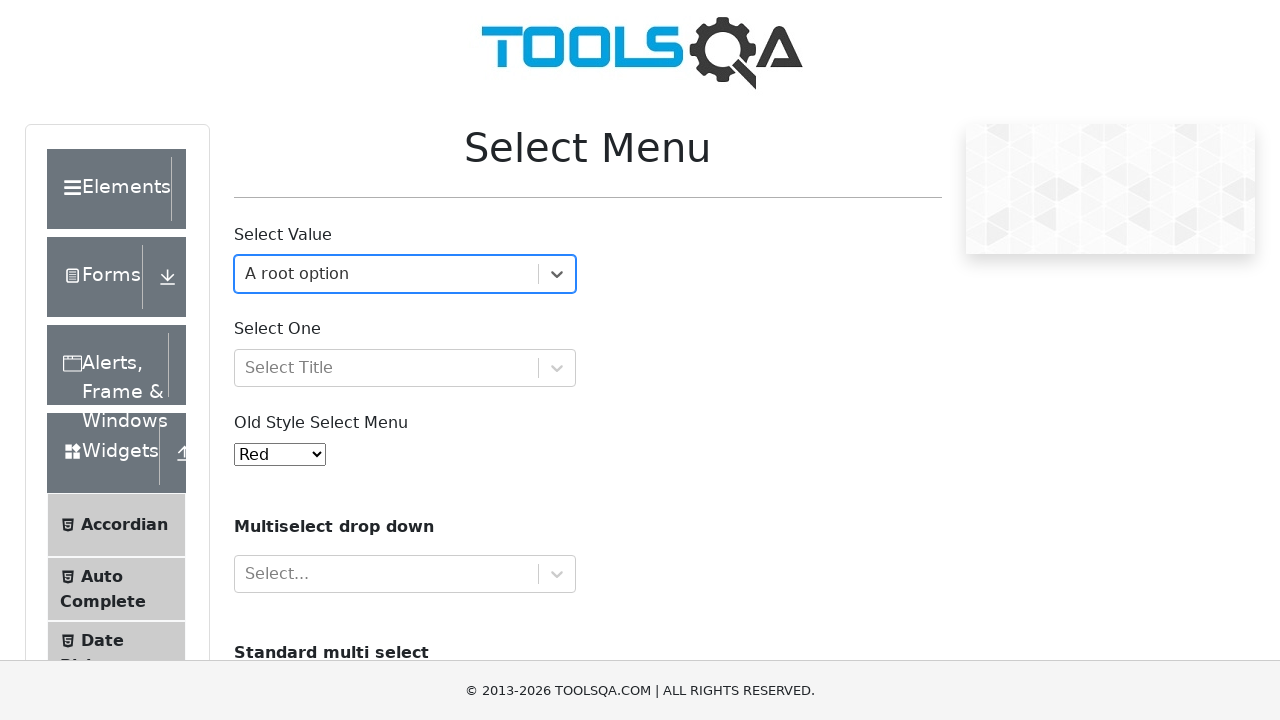

Clicked on 'Select One' dropdown (#selectOne) at (405, 368) on #selectOne
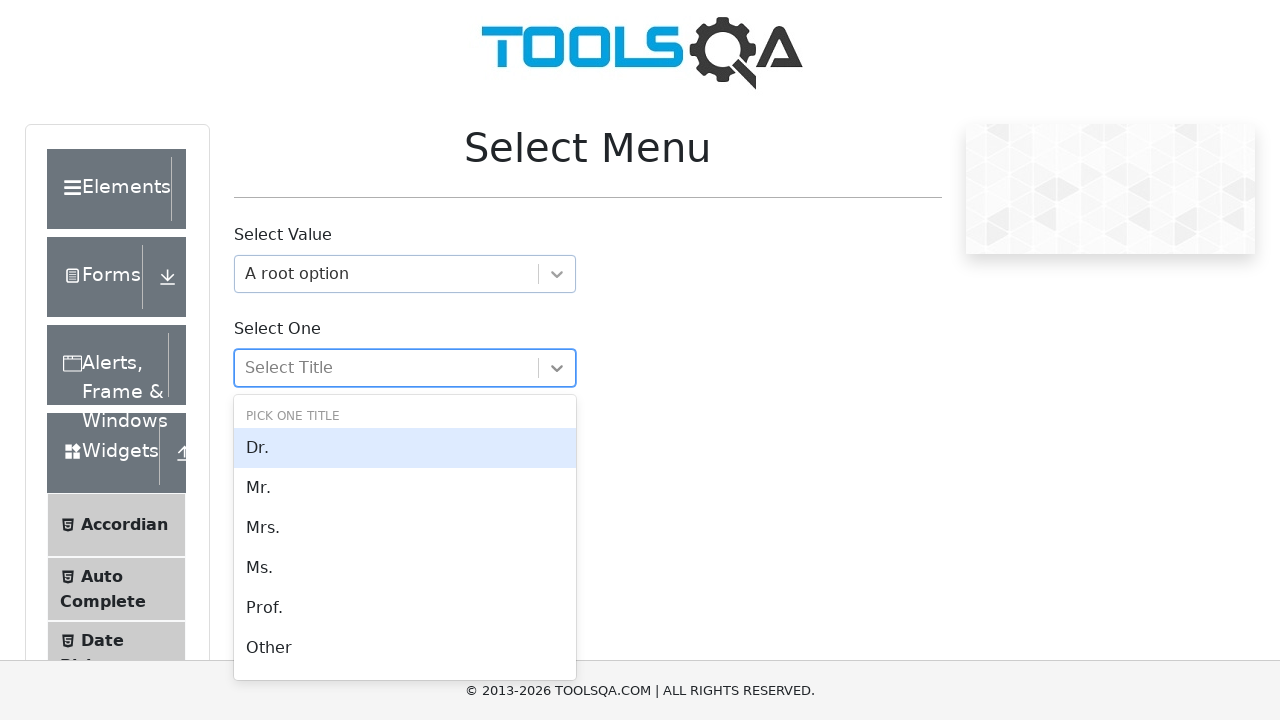

Typed 'Dr.' to filter dropdown options
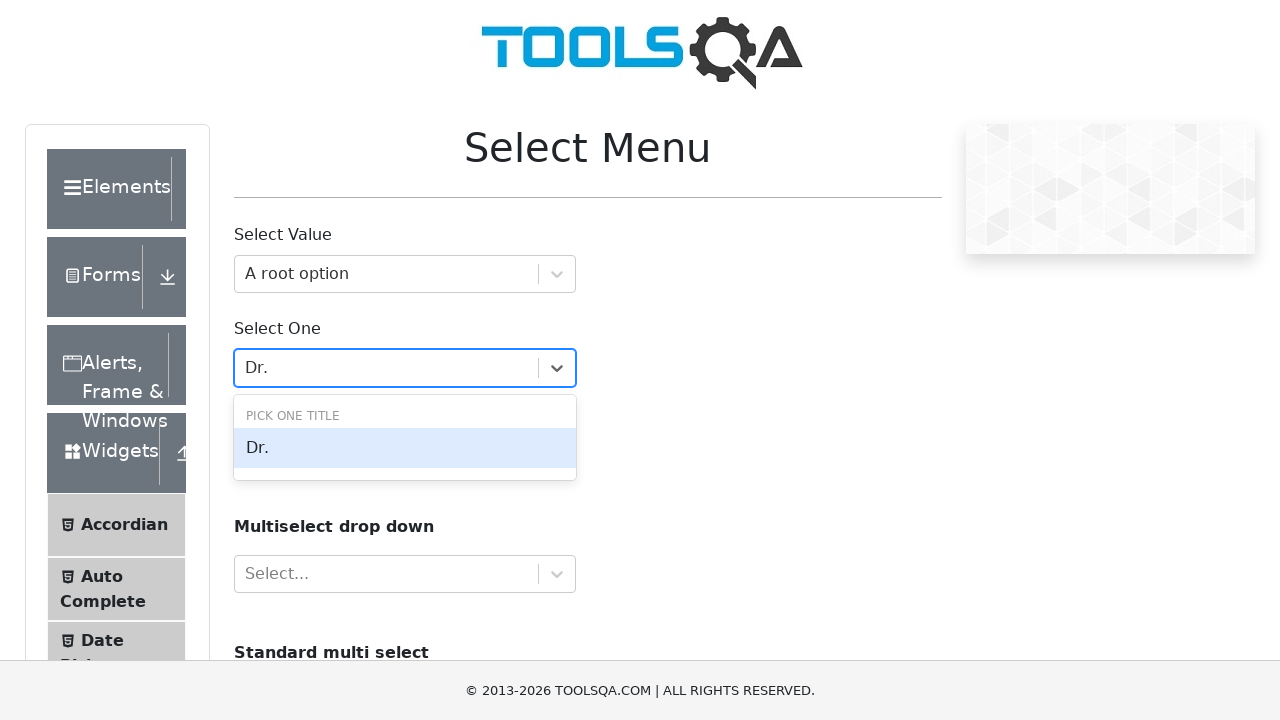

Pressed Enter to select 'Dr.'
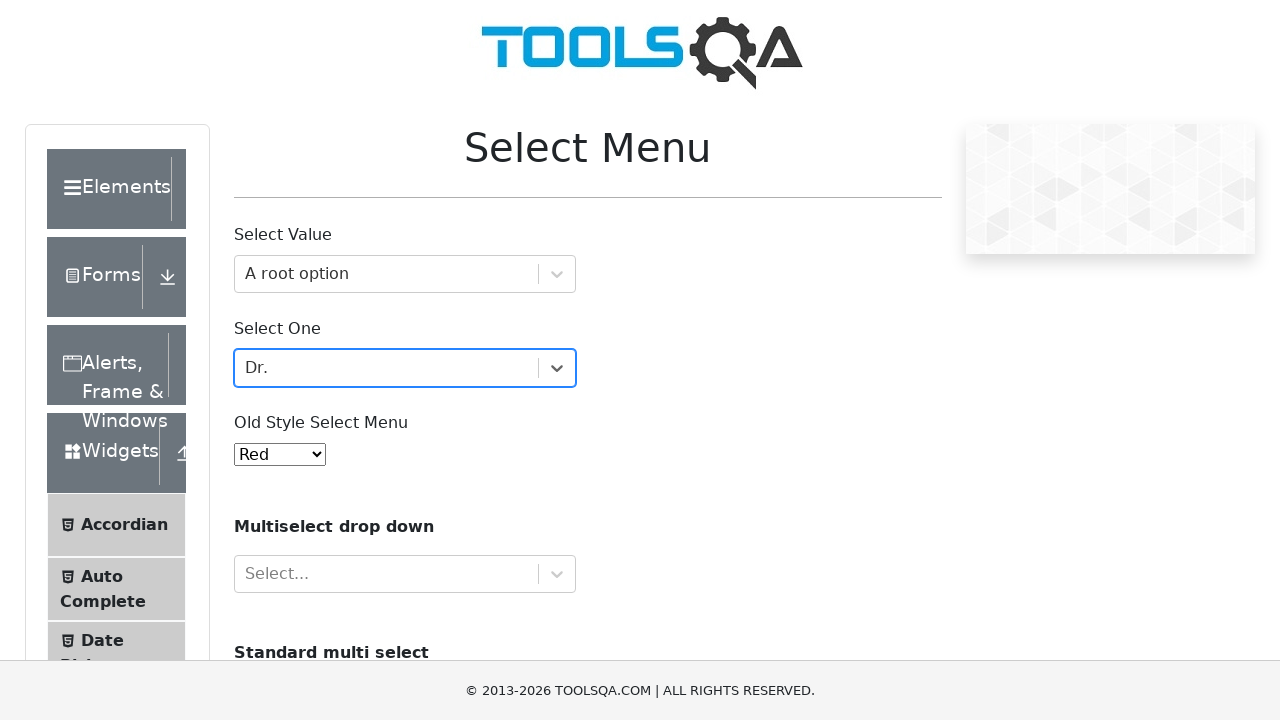

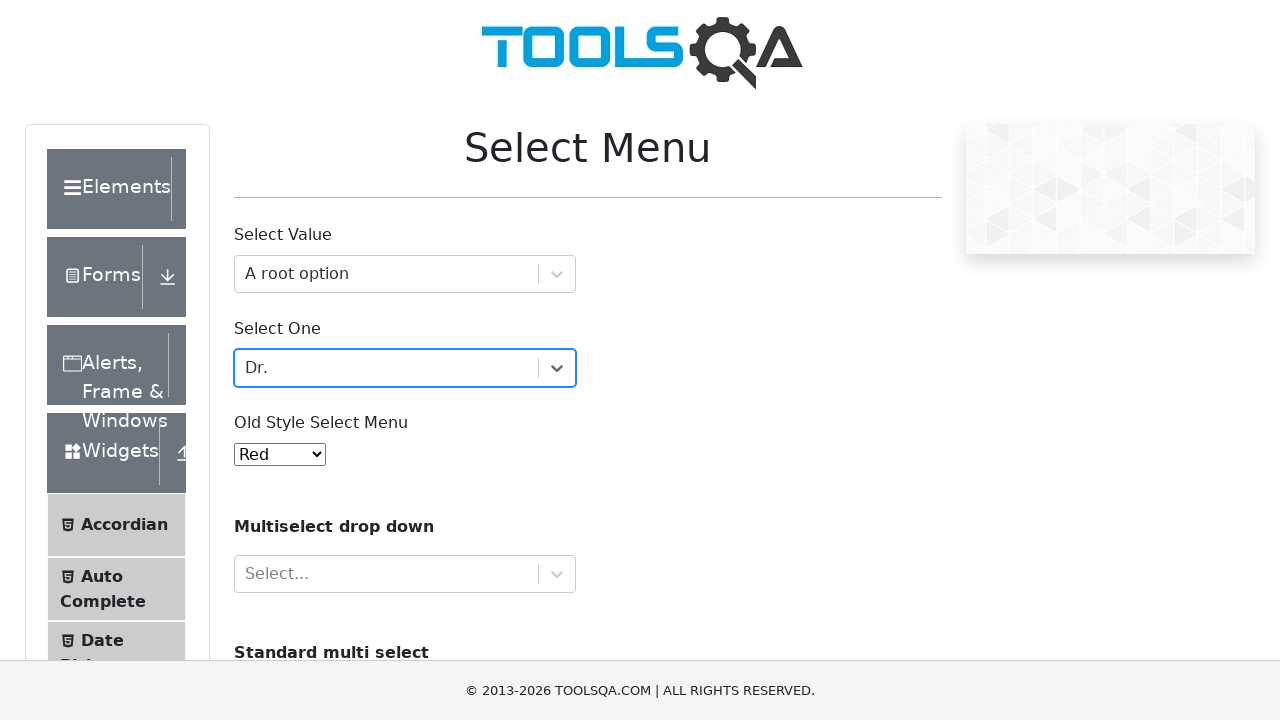